Tests navigation to the Notification Messages page and back

Starting URL: https://the-internet.herokuapp.com

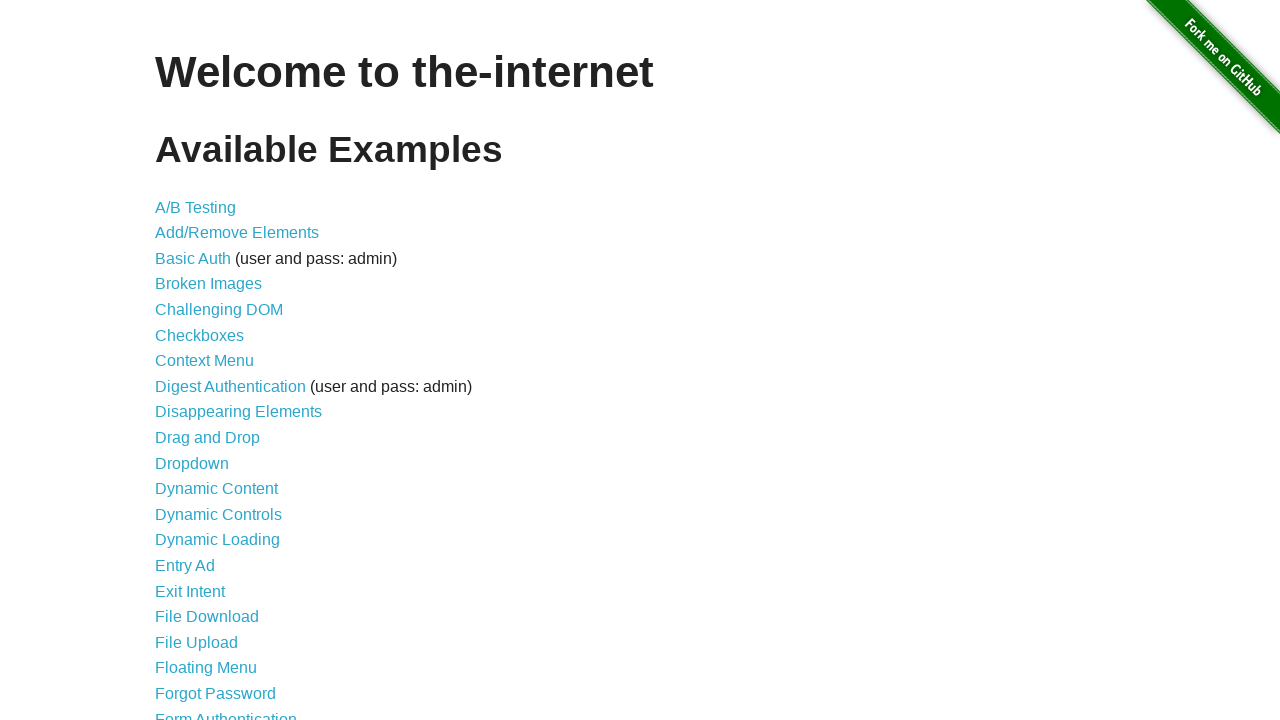

Clicked on Notification Messages link at (234, 420) on xpath=//*[@id="content"]/ul/li[35]/a
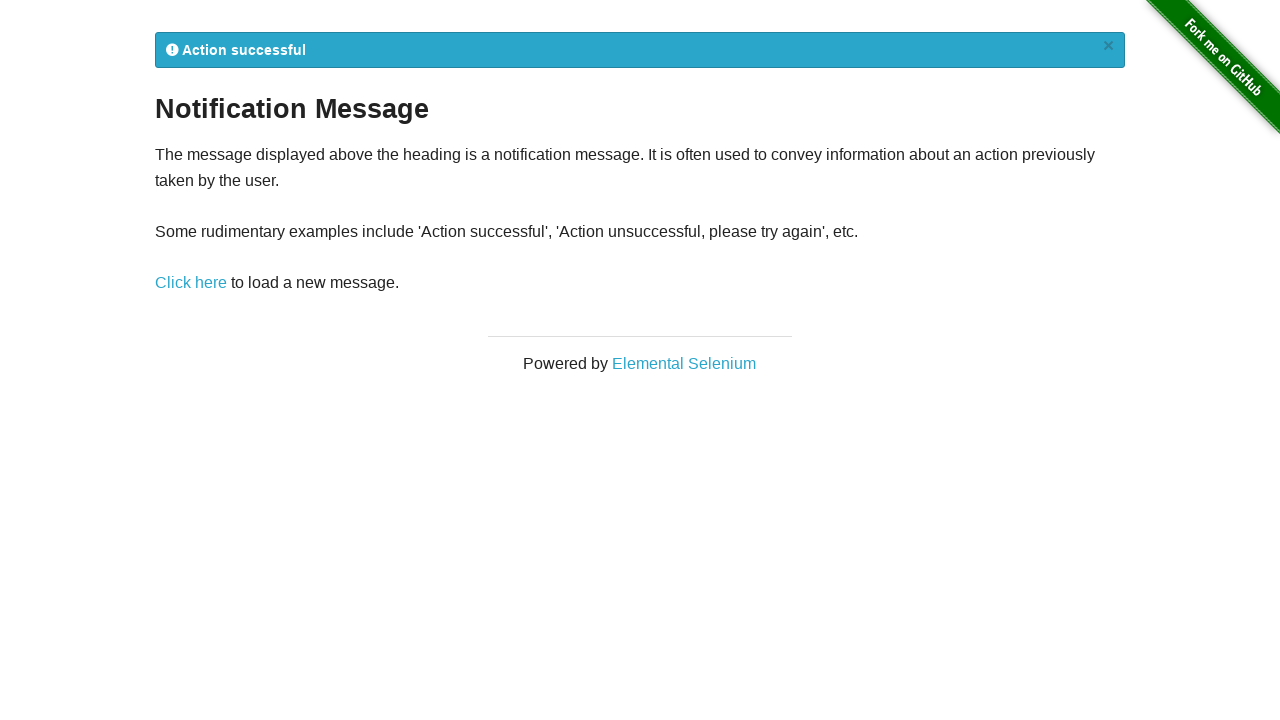

Notification Messages page loaded
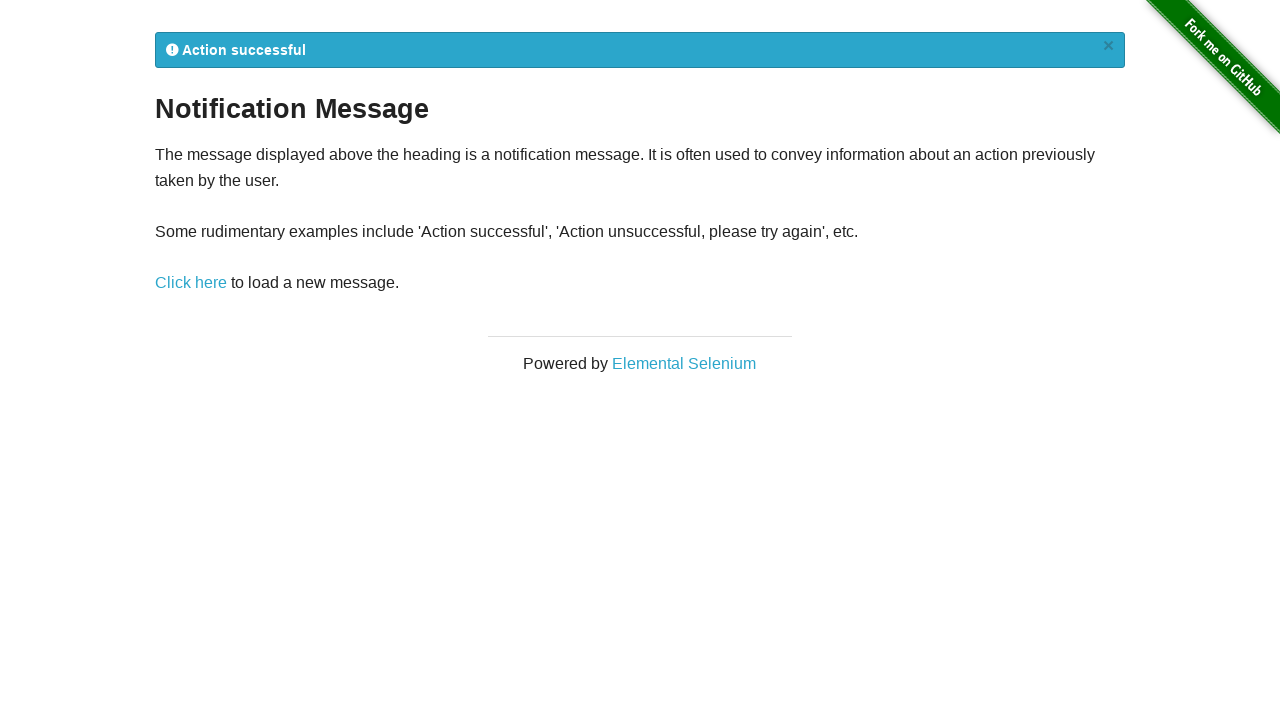

Navigated back to the-internet.herokuapp.com
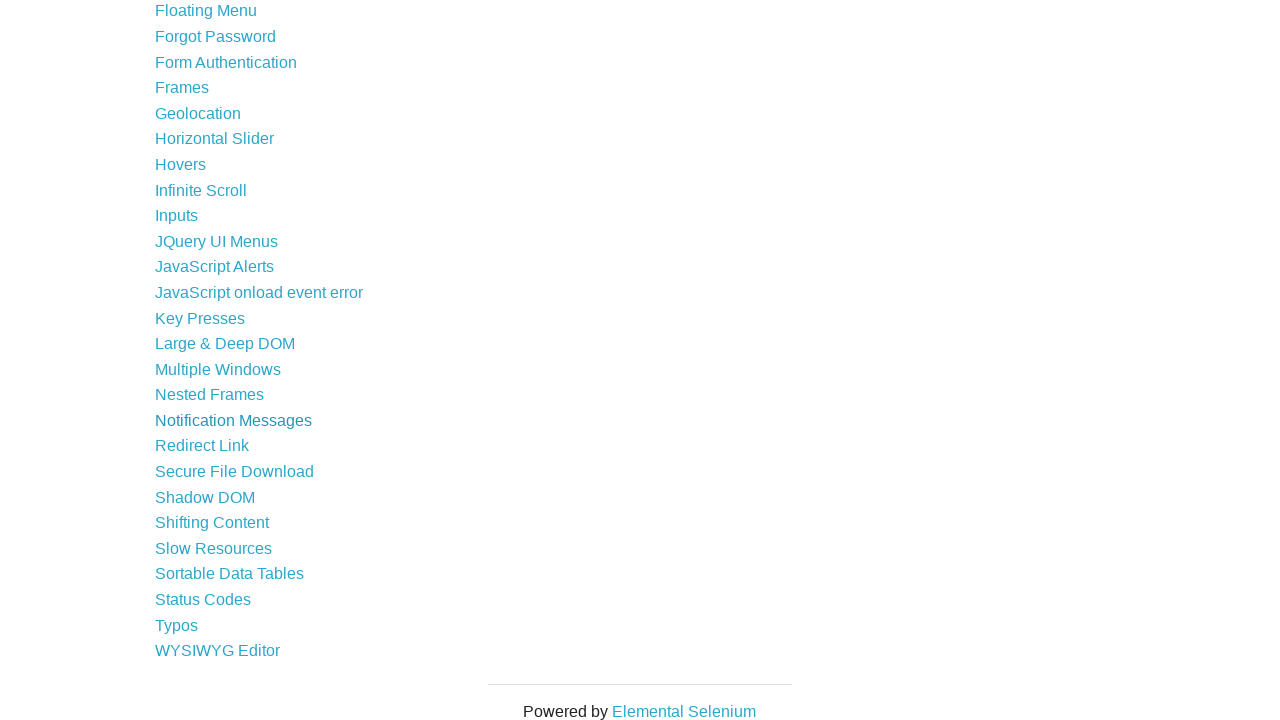

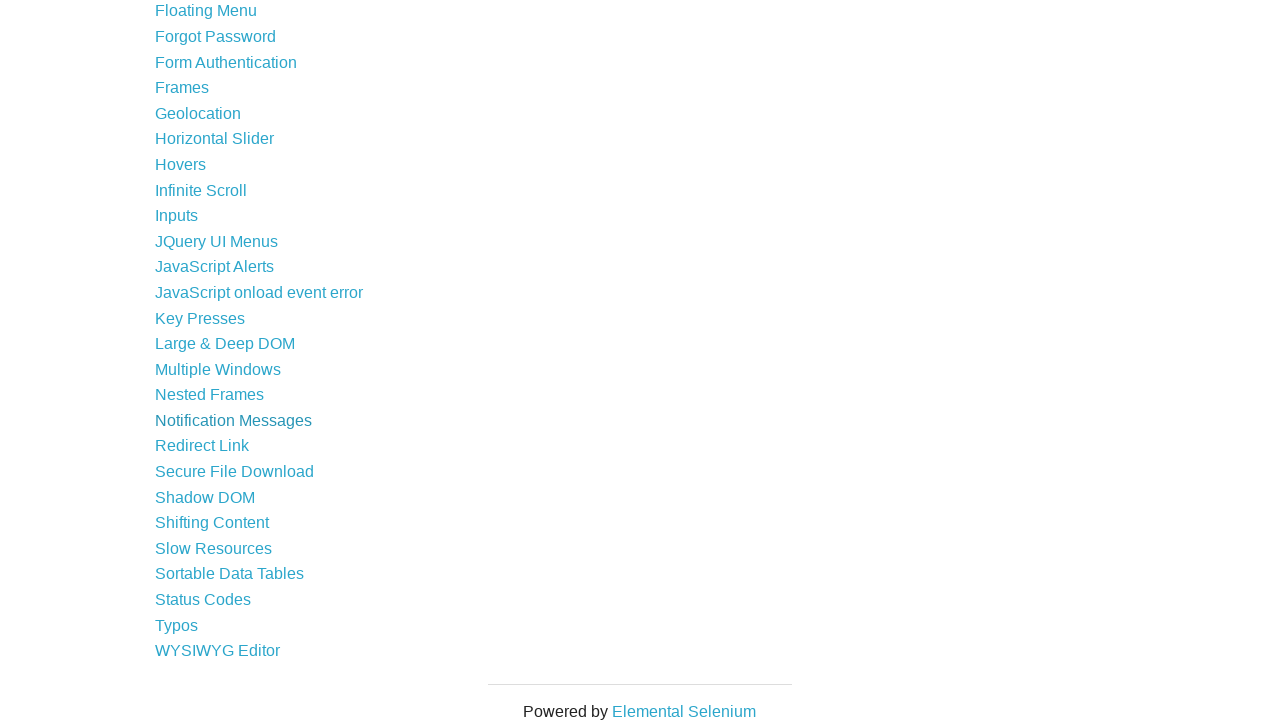